Tests drag and drop functionality by dragging an element and dropping it onto a target element within an iframe

Starting URL: http://jqueryui.com/droppable/

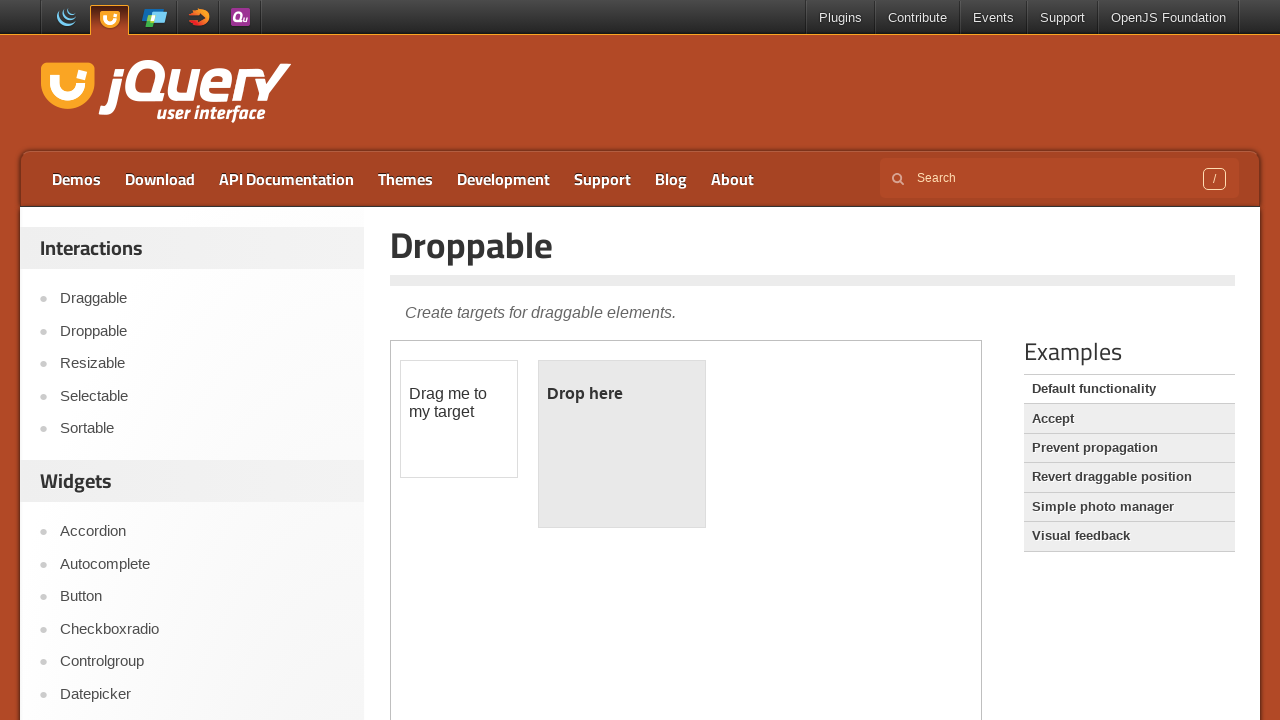

Located the demo-frame iframe
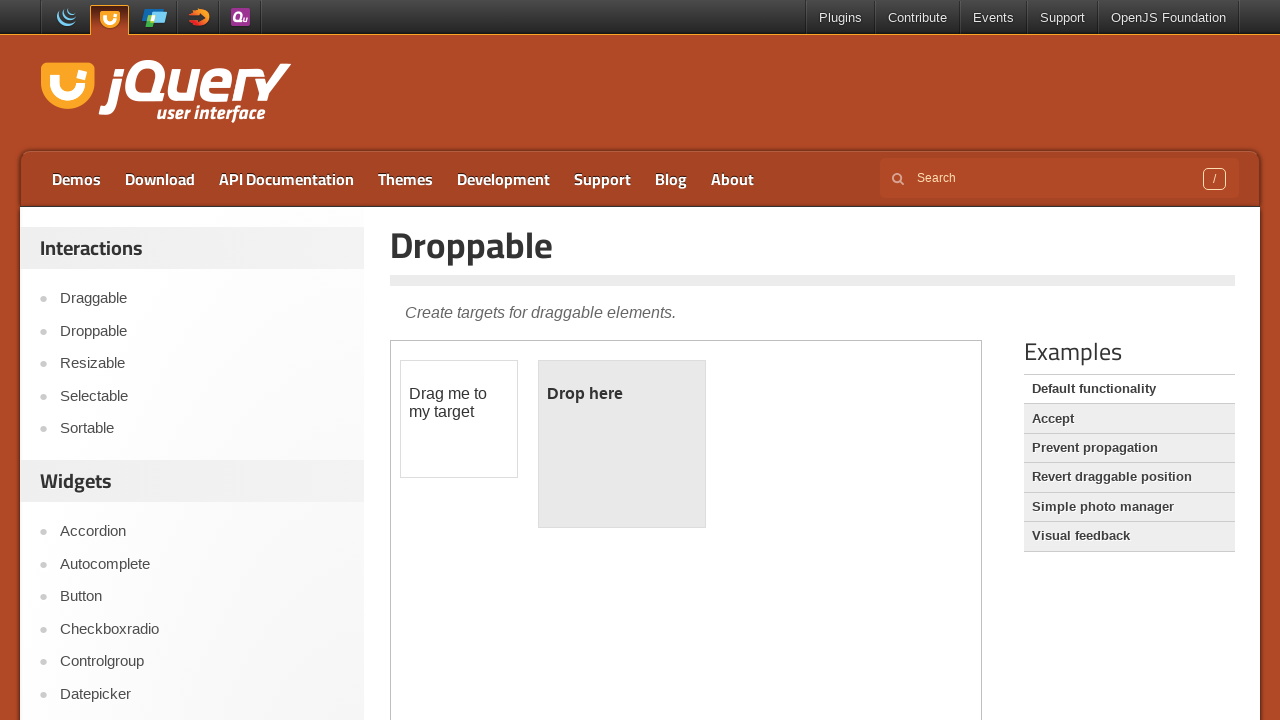

Located the draggable element with id 'draggable'
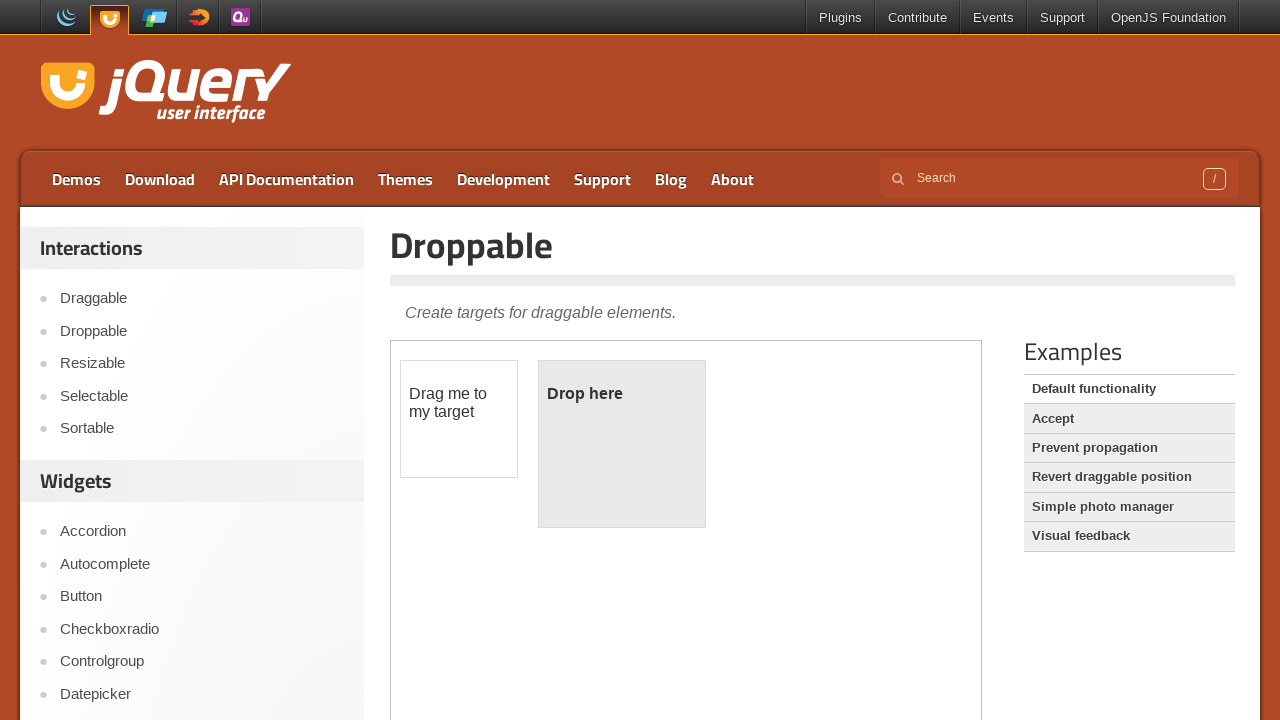

Located the droppable target element with id 'droppable'
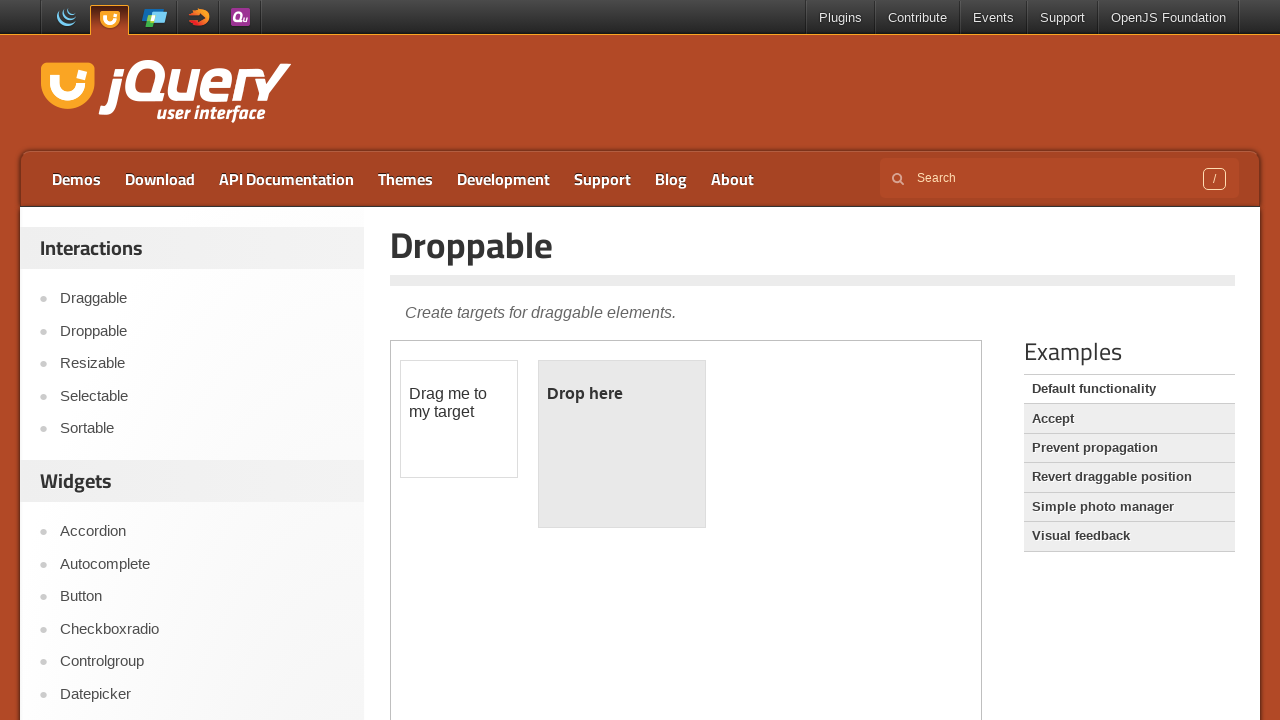

Dragged the draggable element onto the droppable target element at (622, 444)
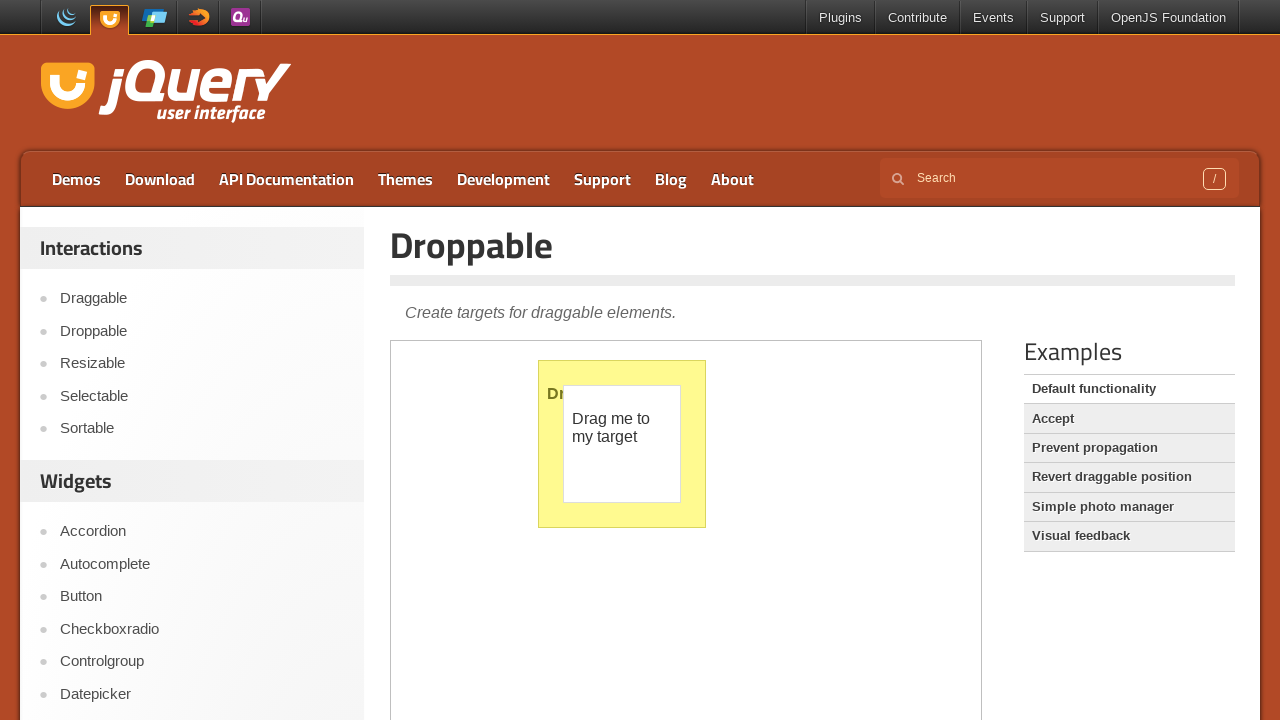

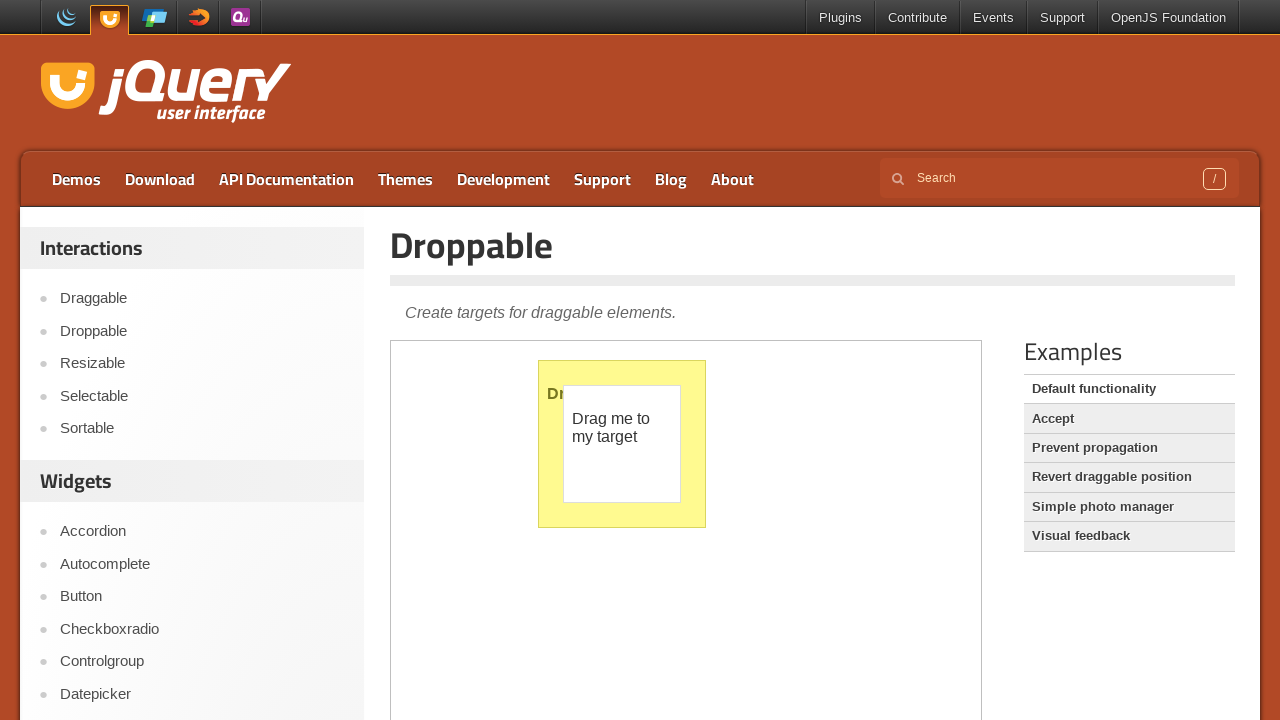